Tests handling of new browser tabs by clicking a link that opens a new window, verifying content in the new tab, then switching back to verify the original window

Starting URL: https://the-internet.herokuapp.com/windows

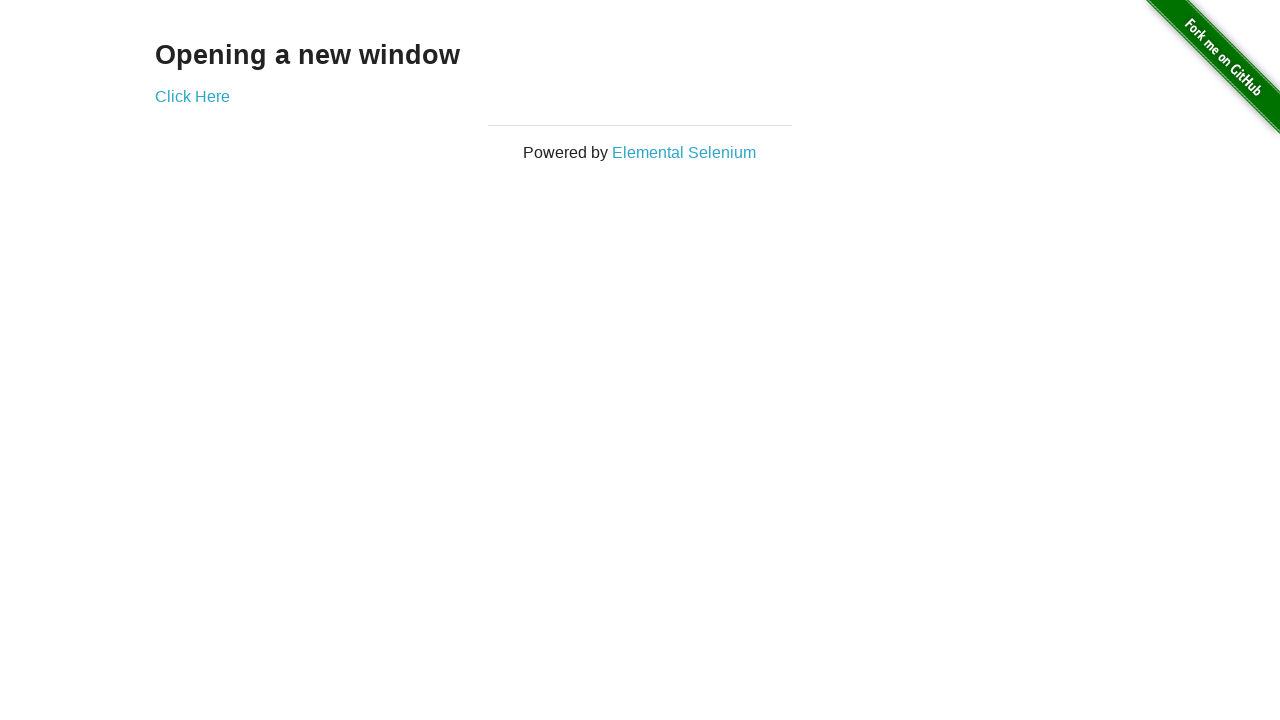

Clicked 'Click Here' link to open new window at (192, 96) on text=Click Here
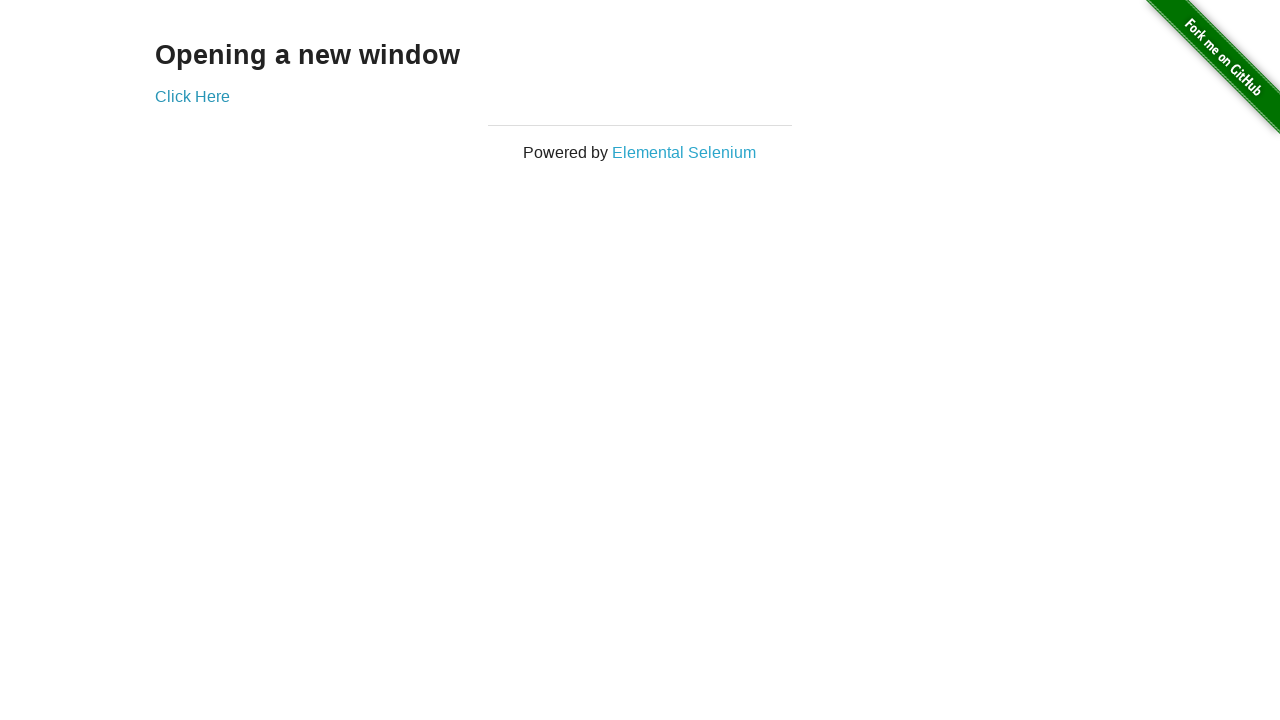

New browser tab/window opened and captured
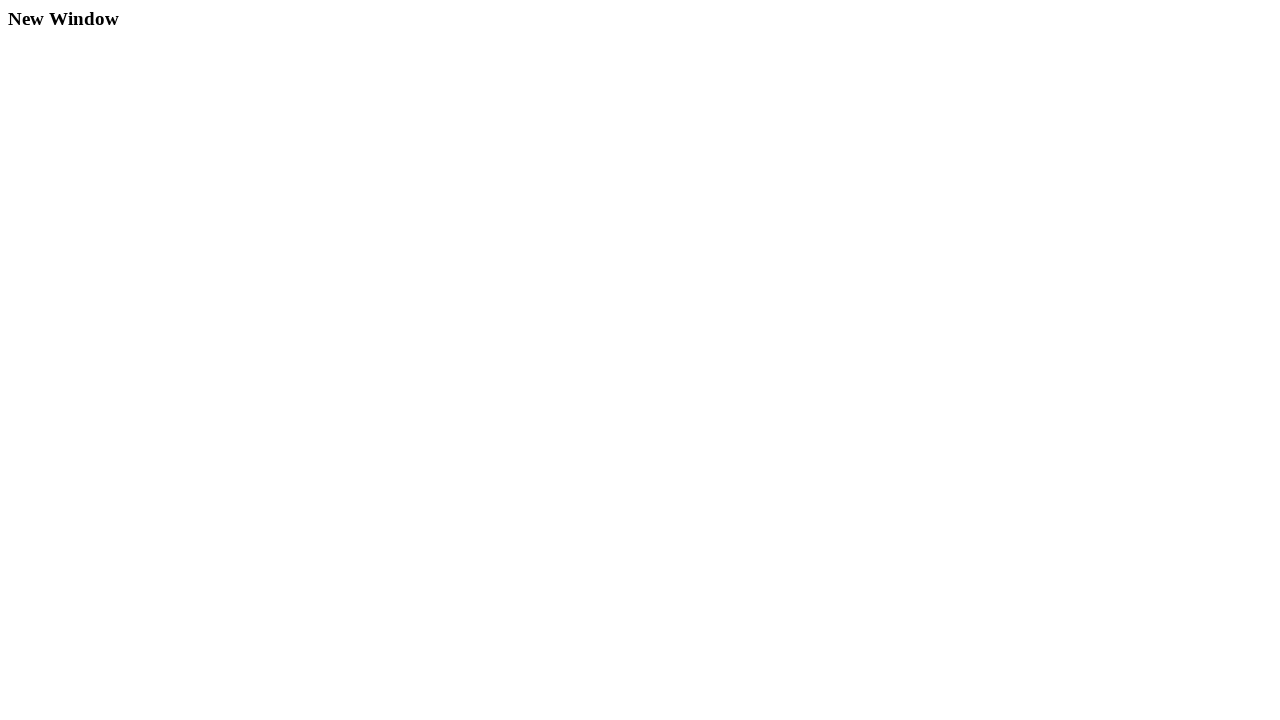

New window loaded and verified heading 'New Window' is visible
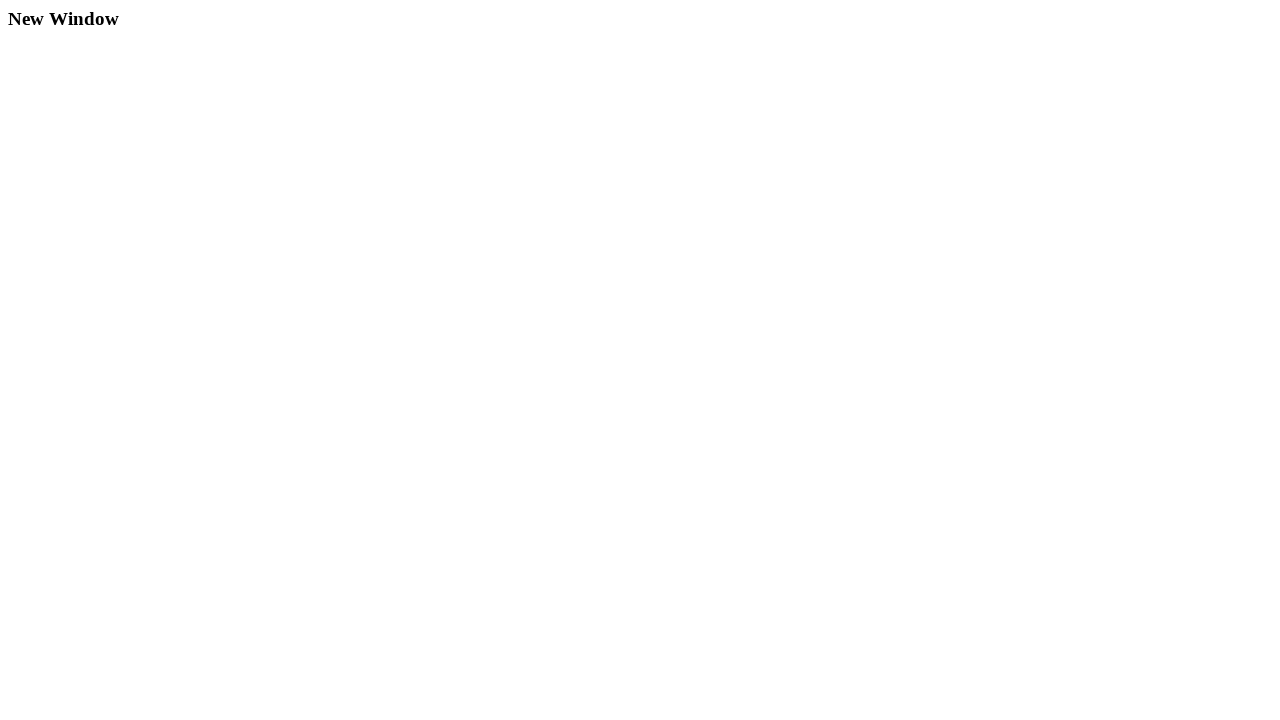

Closed the new browser tab
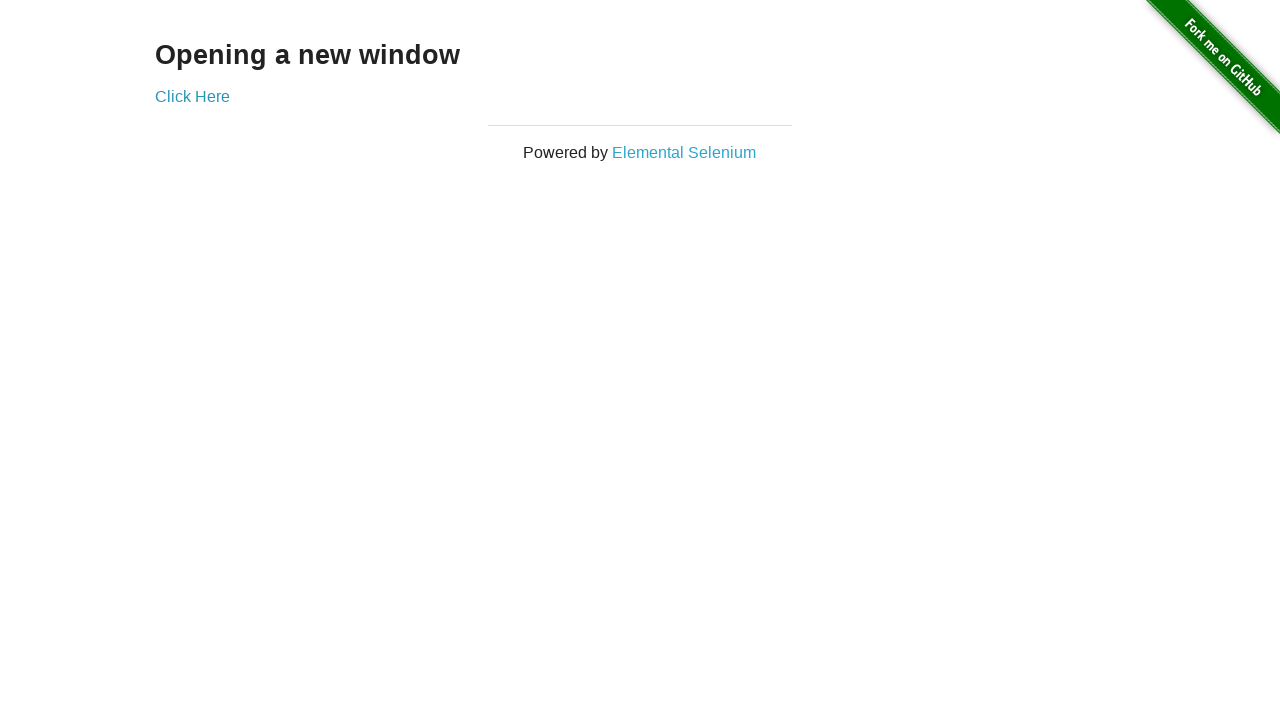

Verified original page is active and 'Elemental Selenium' text is visible
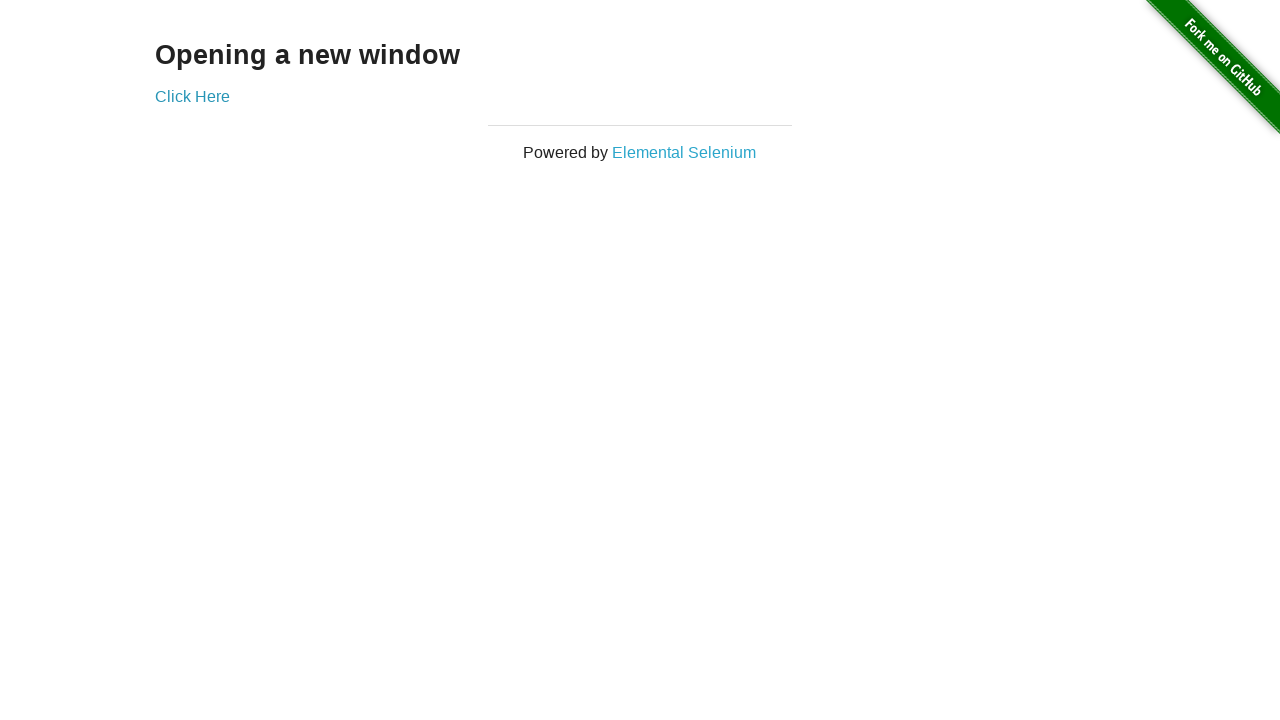

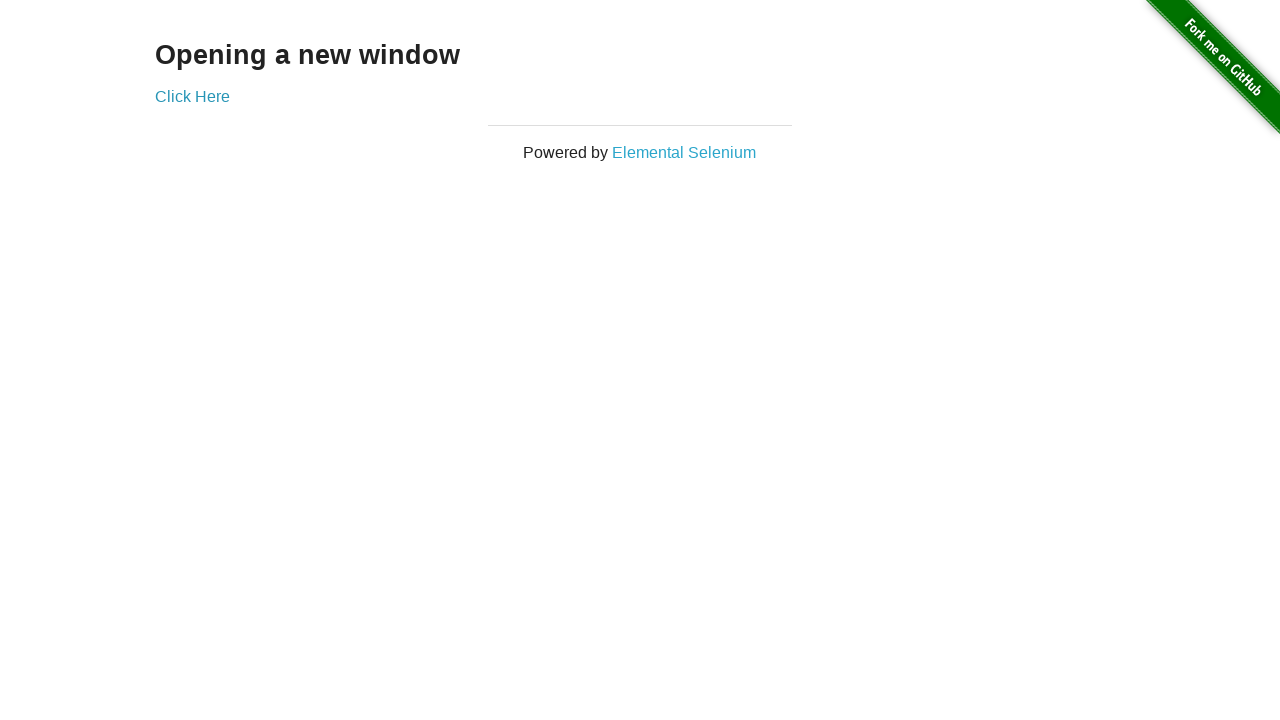